Tests filtering to display only active (uncompleted) items by clicking the Active filter link.

Starting URL: https://demo.playwright.dev/todomvc

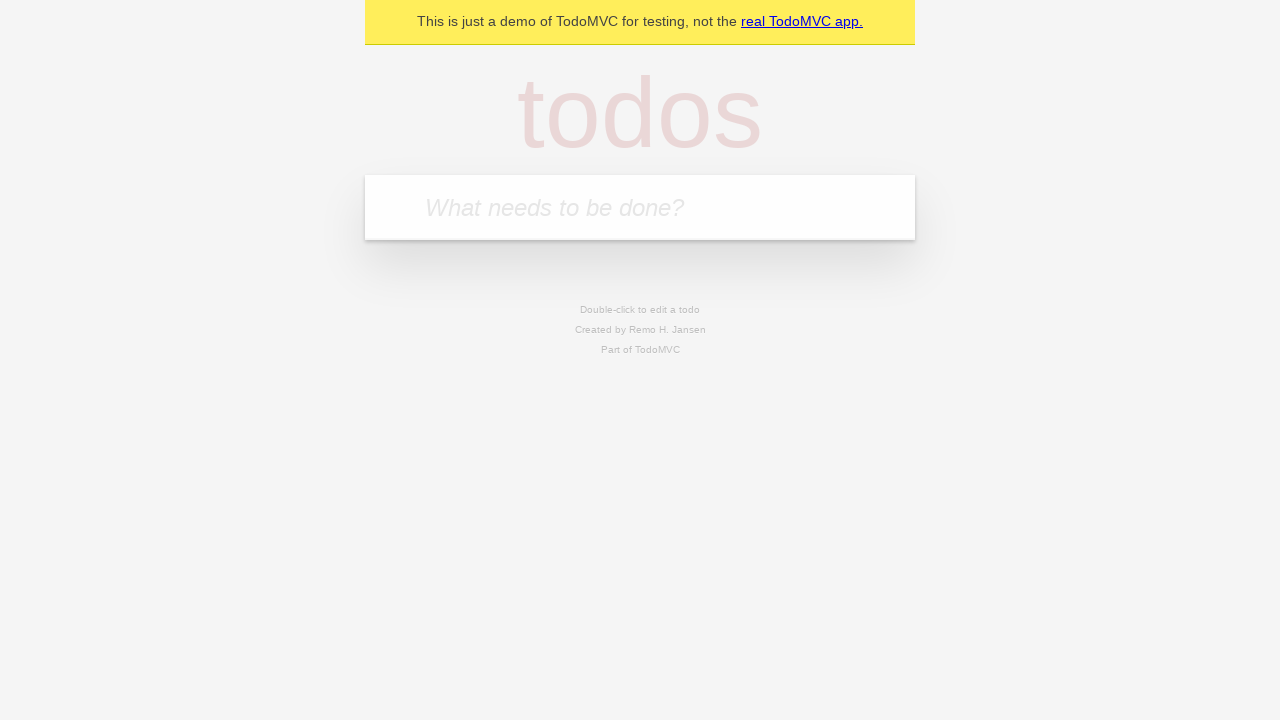

Filled todo input with 'buy some cheese' on internal:attr=[placeholder="What needs to be done?"i]
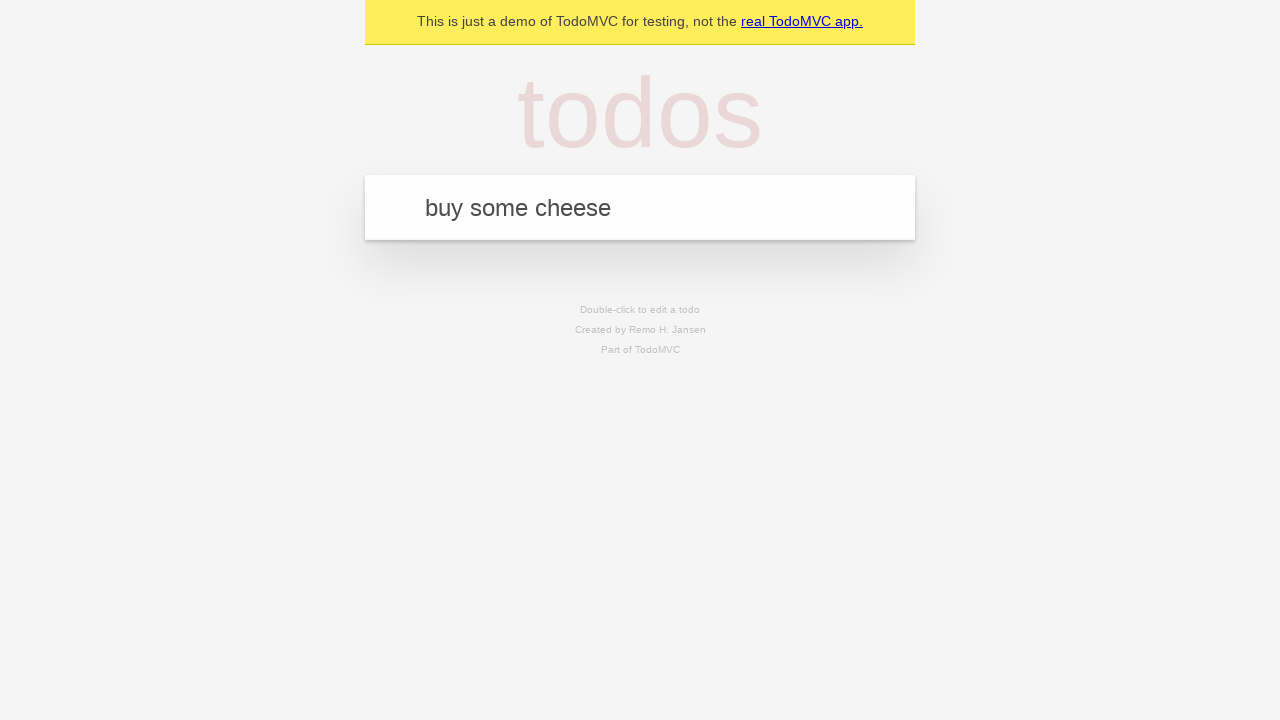

Pressed Enter to add first todo on internal:attr=[placeholder="What needs to be done?"i]
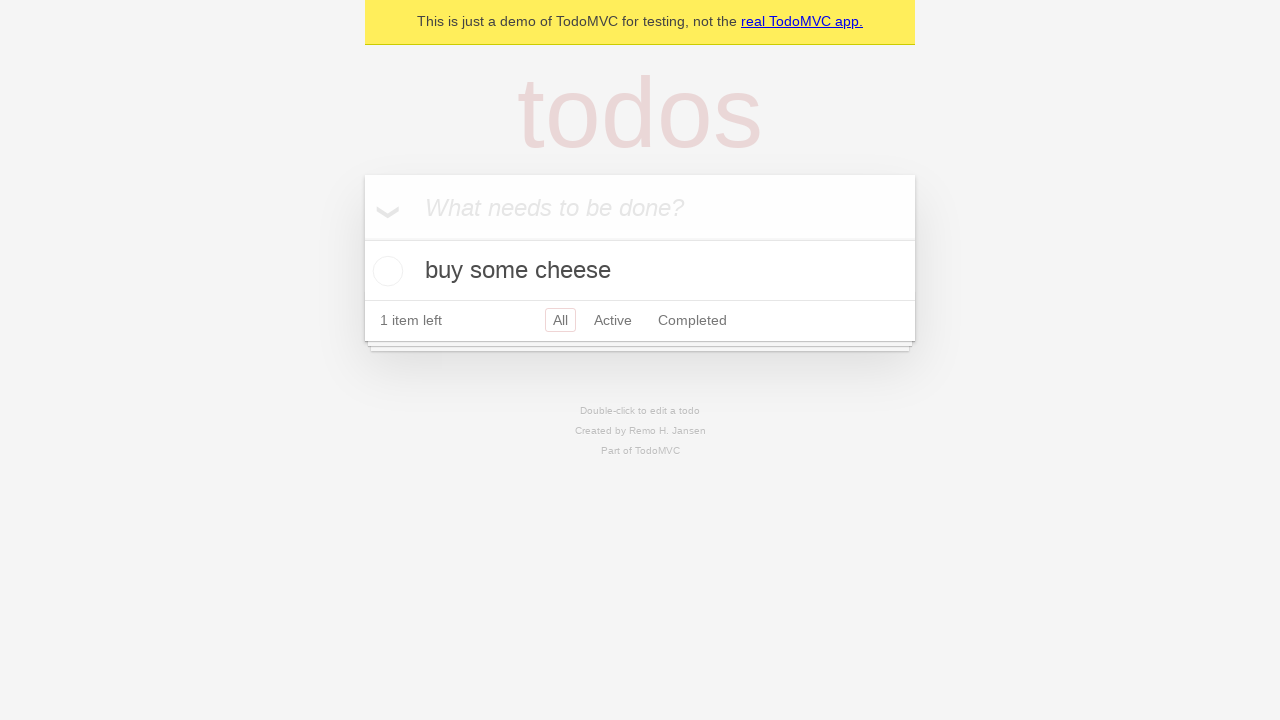

Filled todo input with 'feed the cat' on internal:attr=[placeholder="What needs to be done?"i]
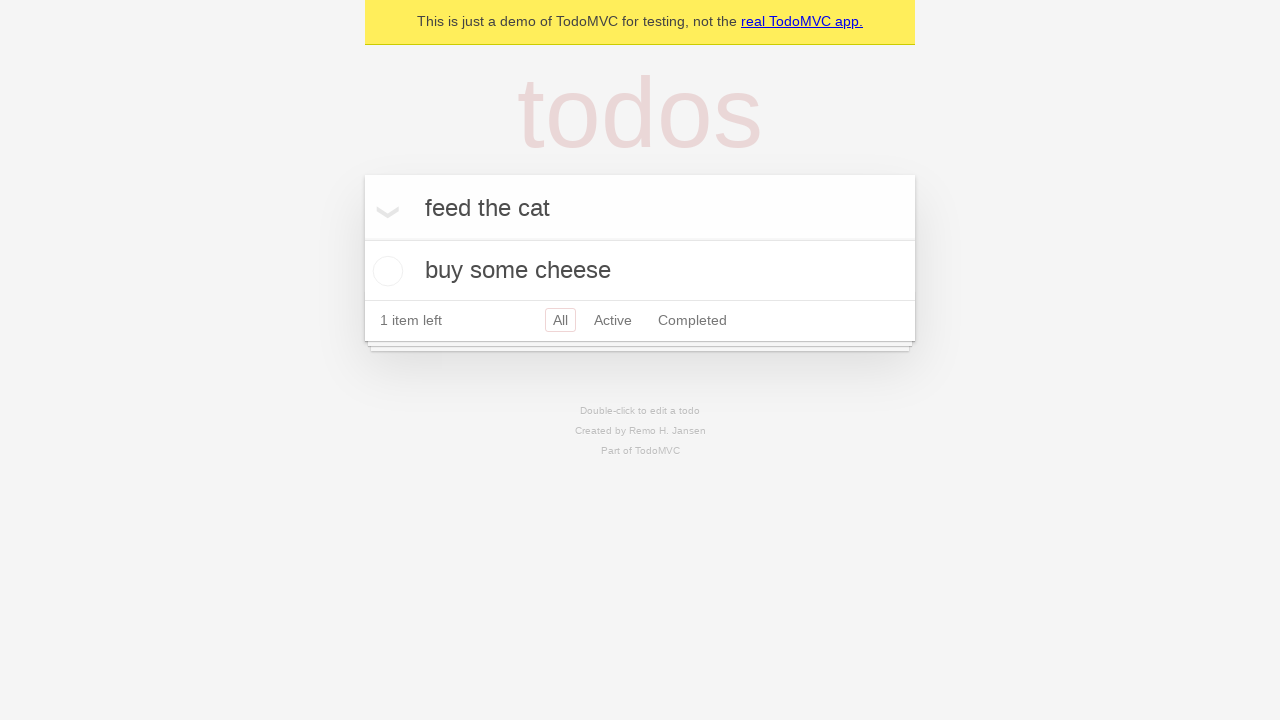

Pressed Enter to add second todo on internal:attr=[placeholder="What needs to be done?"i]
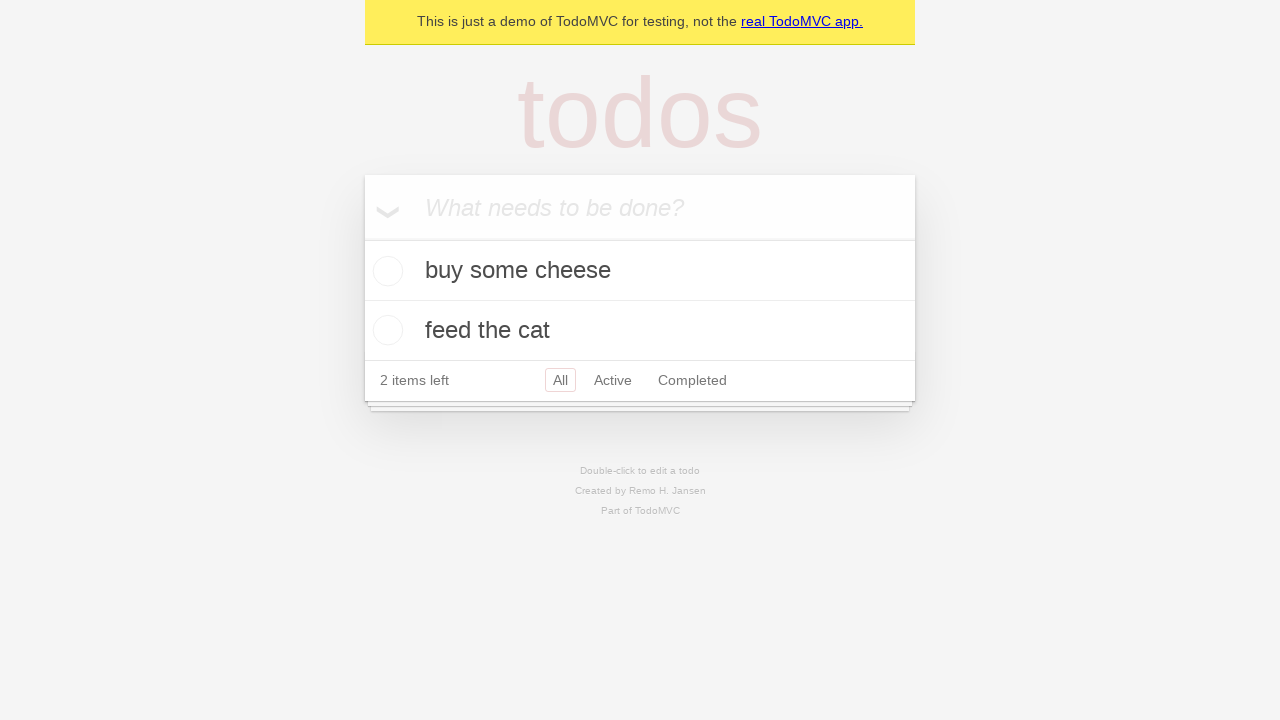

Filled todo input with 'book a doctors appointment' on internal:attr=[placeholder="What needs to be done?"i]
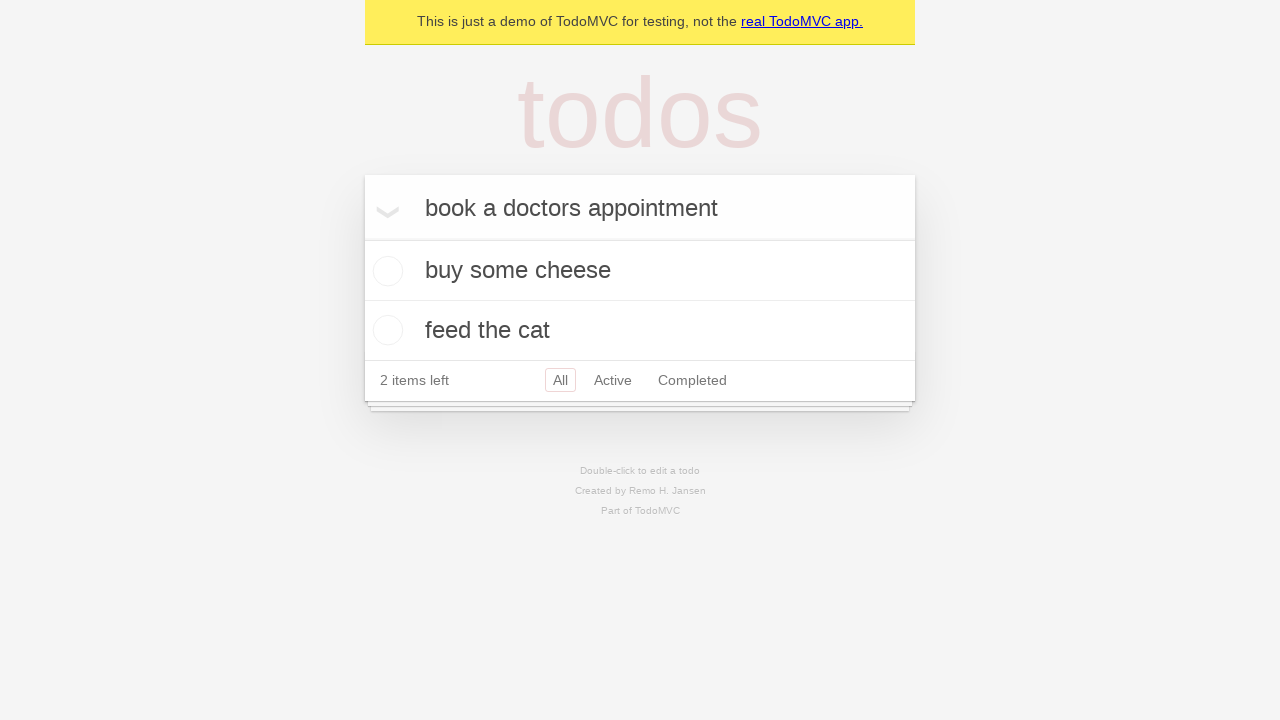

Pressed Enter to add third todo on internal:attr=[placeholder="What needs to be done?"i]
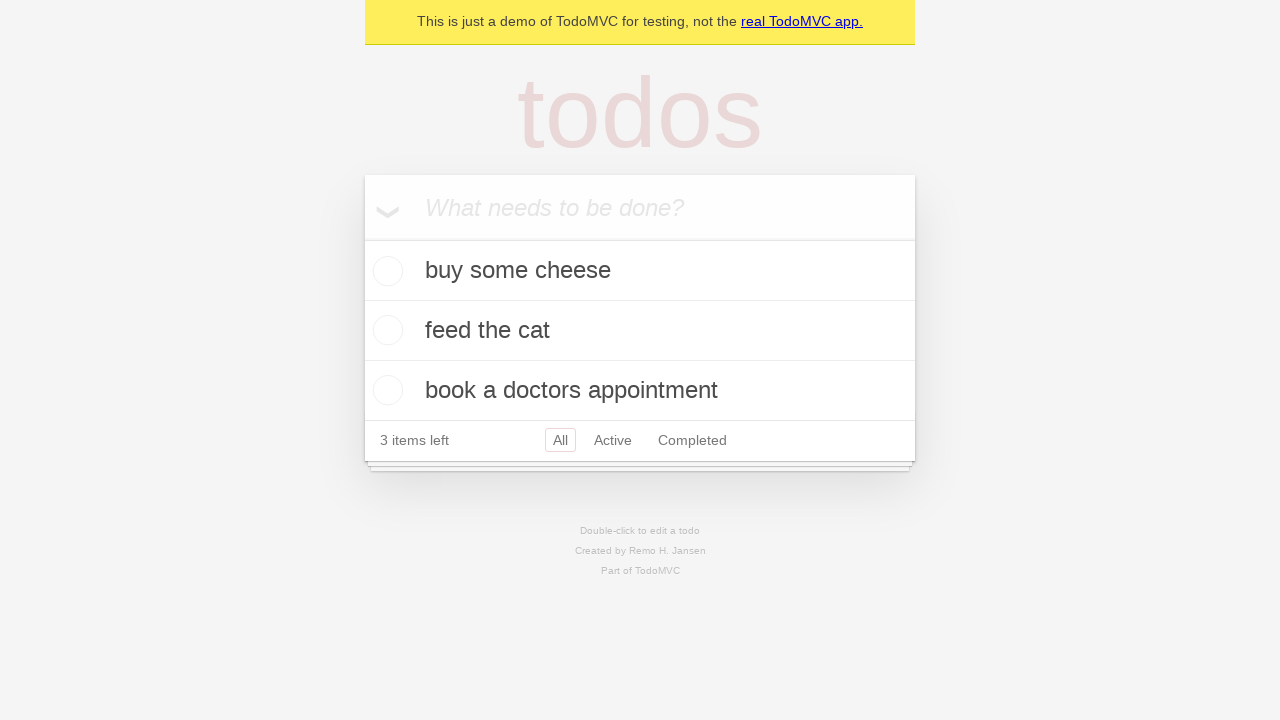

Checked the second todo item 'feed the cat' at (385, 330) on internal:testid=[data-testid="todo-item"s] >> nth=1 >> internal:role=checkbox
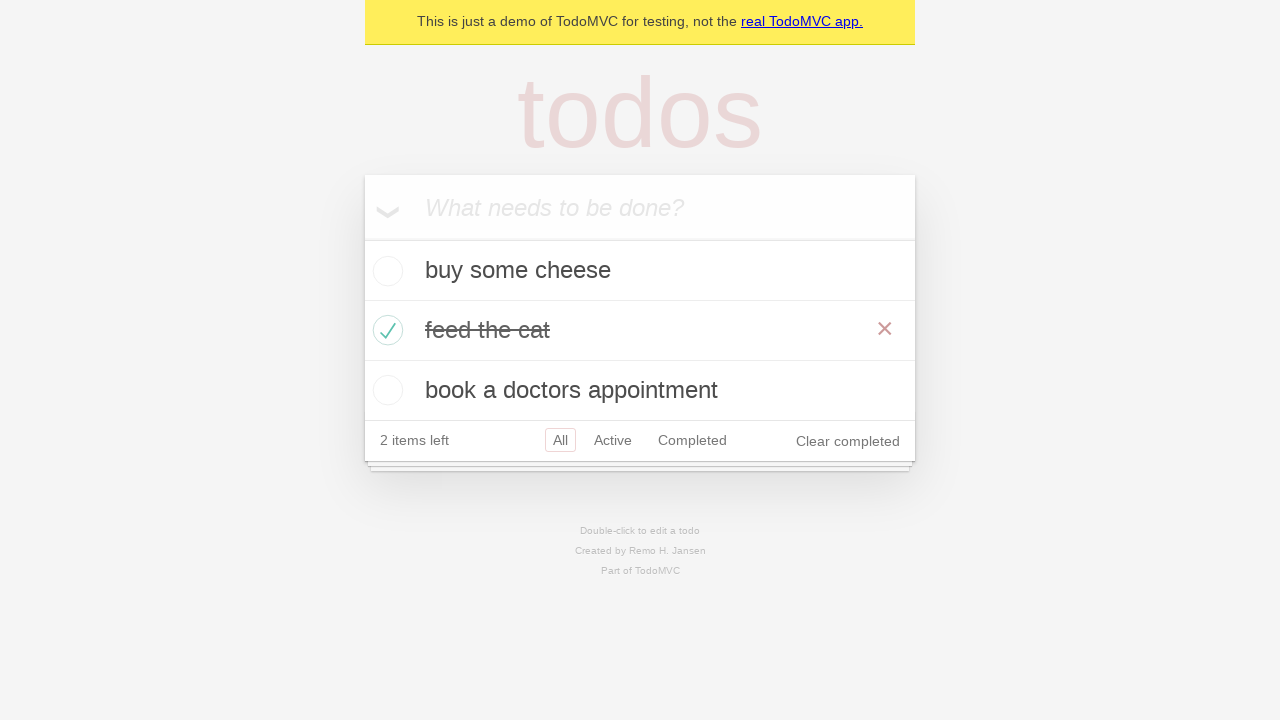

Clicked Active filter to display only uncompleted items at (613, 440) on internal:role=link[name="Active"i]
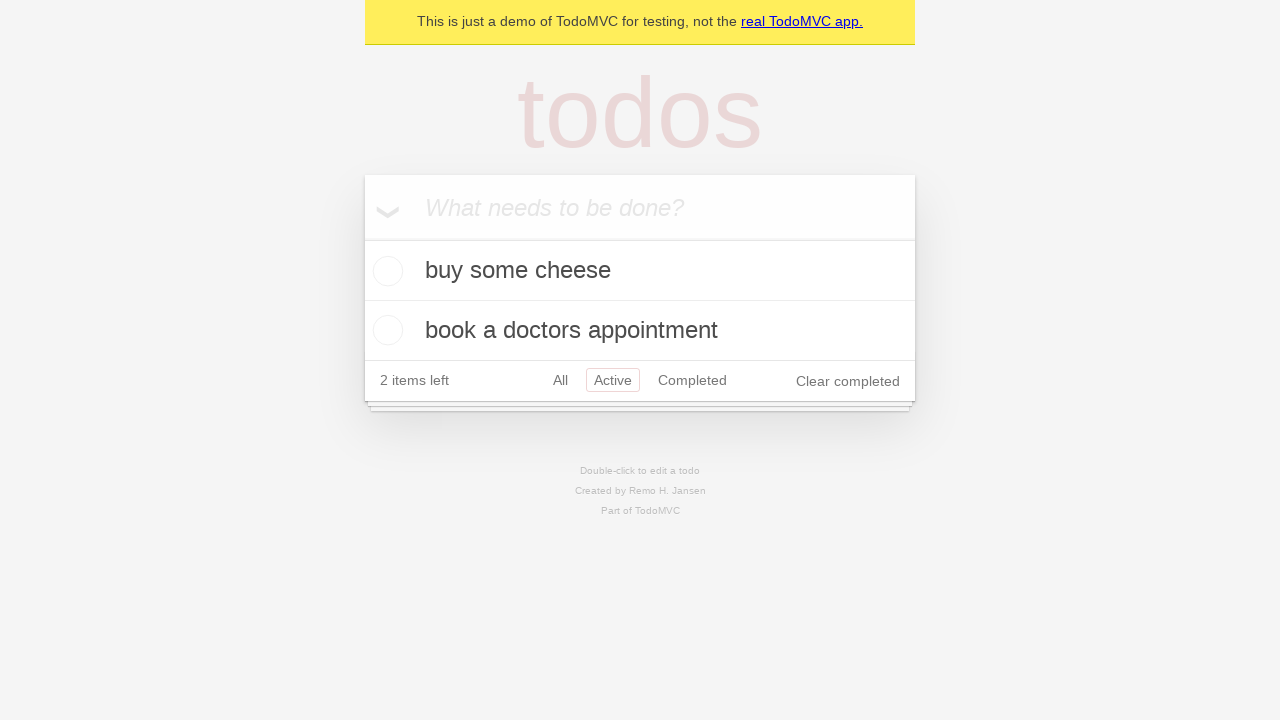

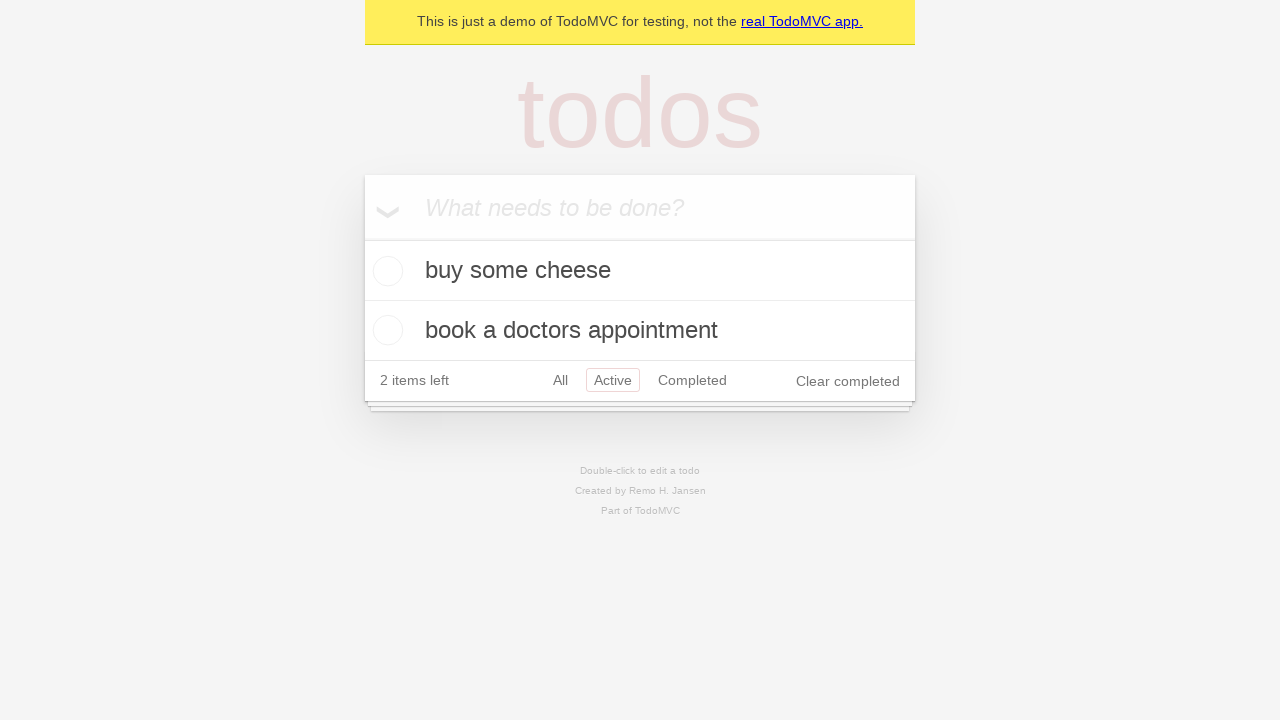